Tests the Oracle Java SE 8 downloads page by clicking on a specific JDK download link and verifying that a download button element is enabled.

Starting URL: https://www.oracle.com/java/technologies/javase/javase8-archive-downloads.html

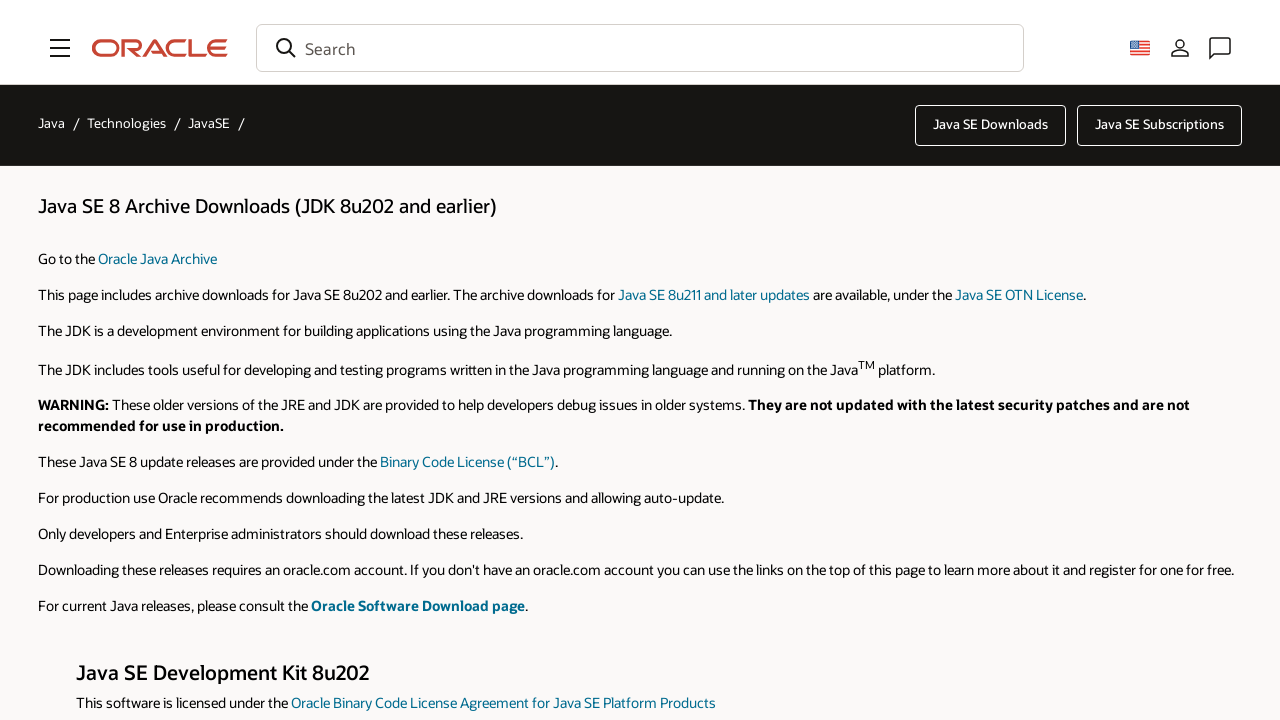

Clicked on jdk-8u202-linux-arm32-vfp-hflt.tar.gz download link at (999, 360) on xpath=//a[text()=' jdk-8u202-linux-arm32-vfp-hflt.tar.gz']
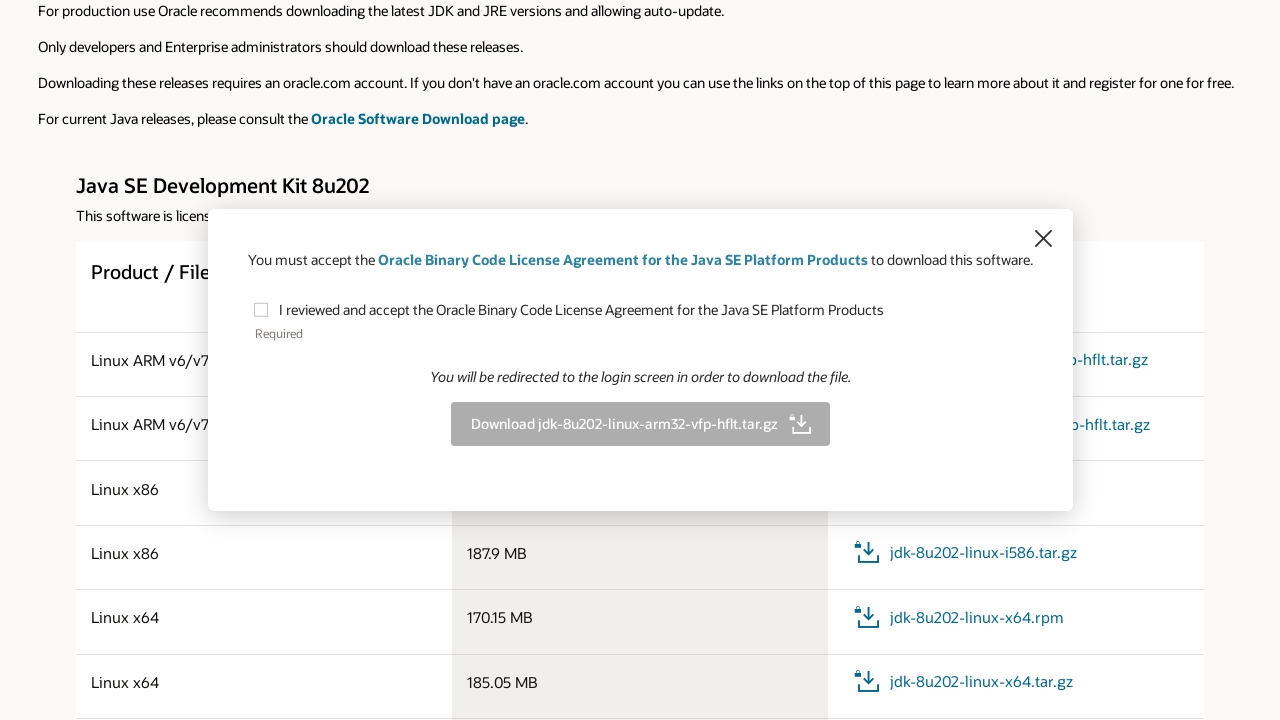

Download options appeared - waited for download button selector
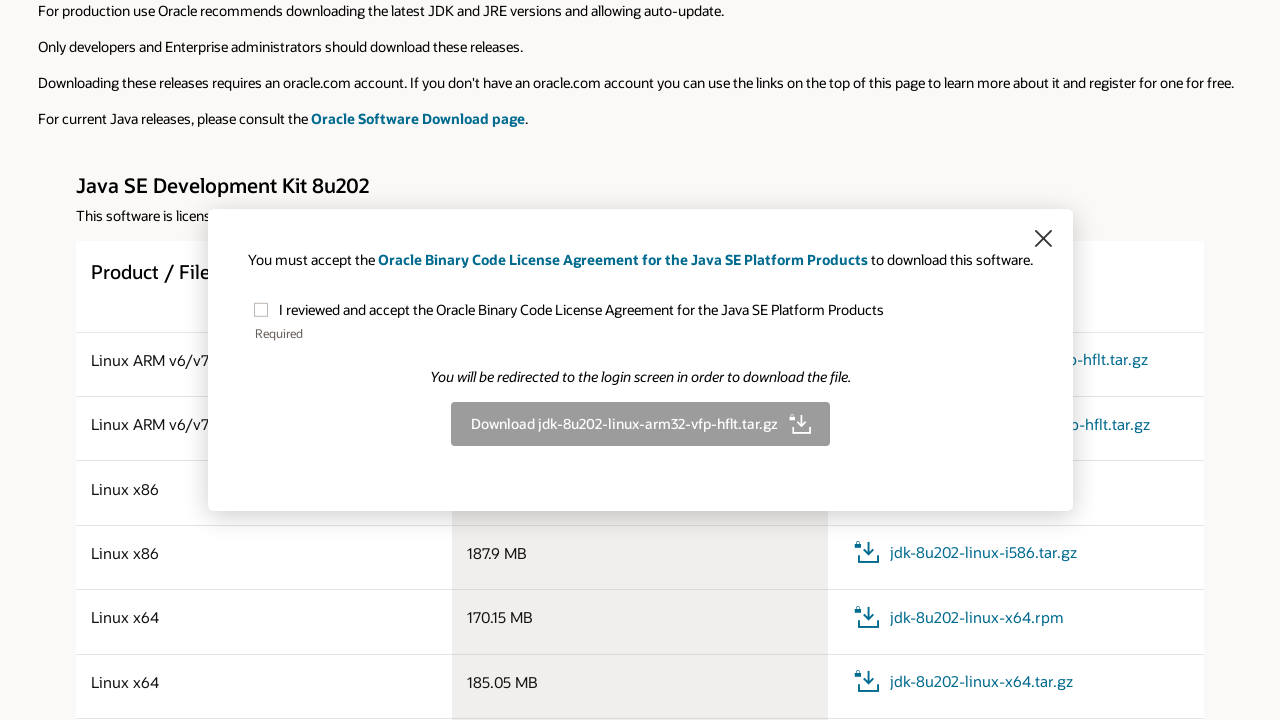

Located the download button element
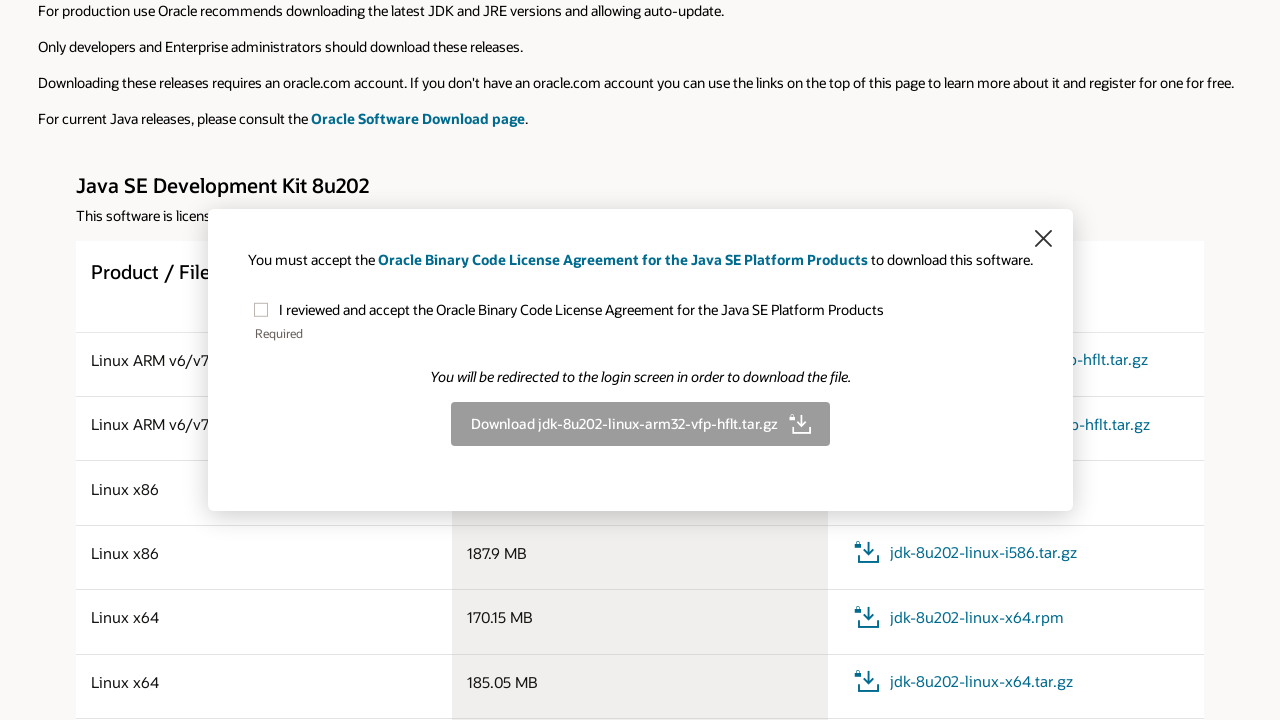

Checked if download button is enabled: True
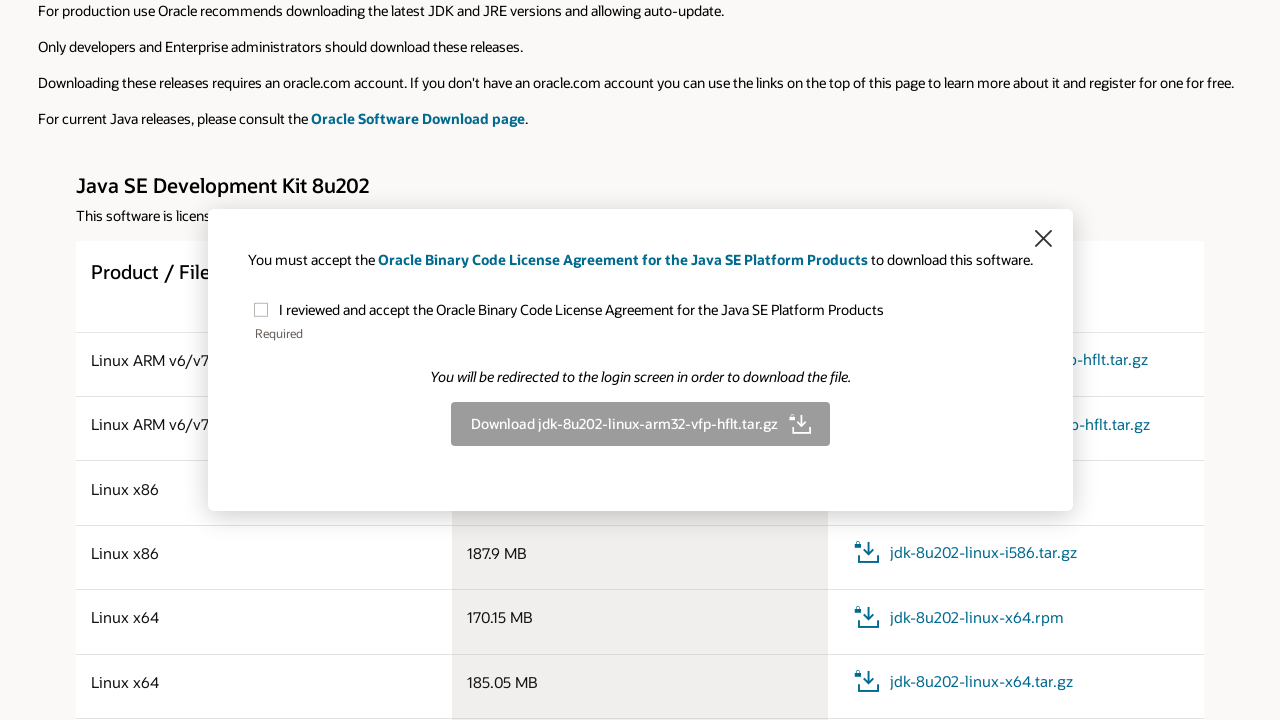

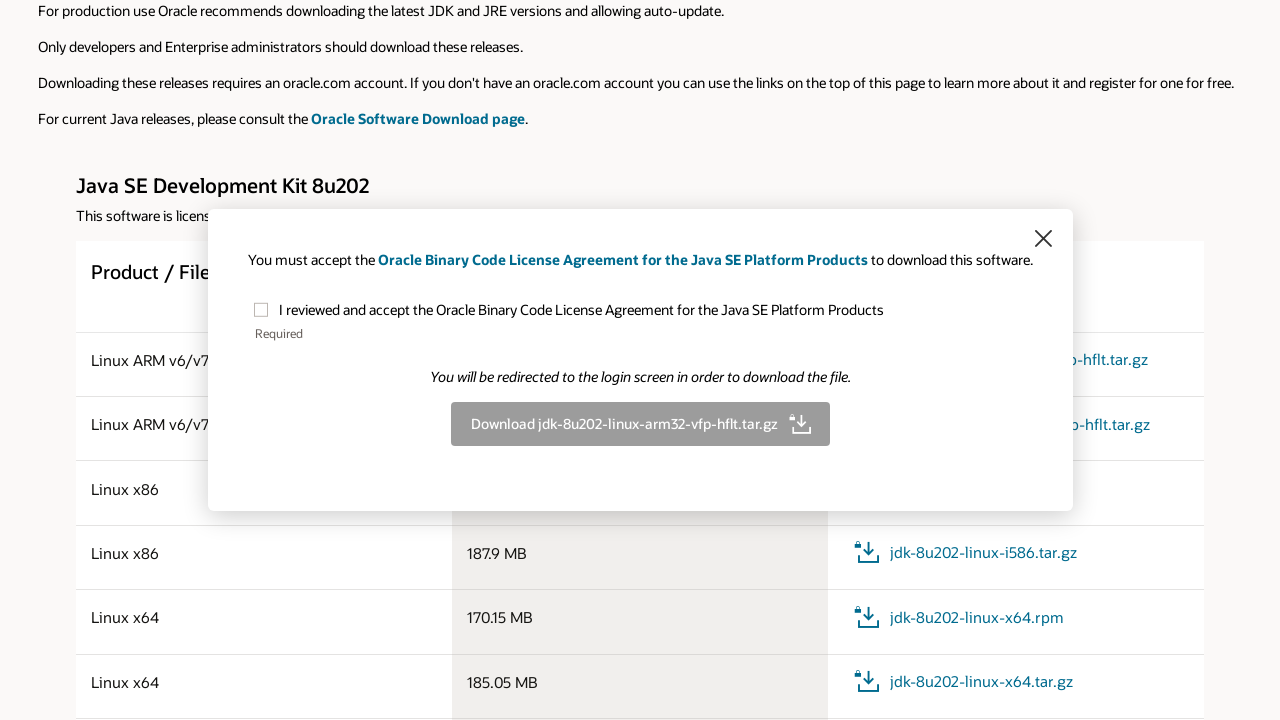